Tests link navigation by clicking on a link, navigating back to the main page, and verifying the page title

Starting URL: https://practice.cydeo.com/

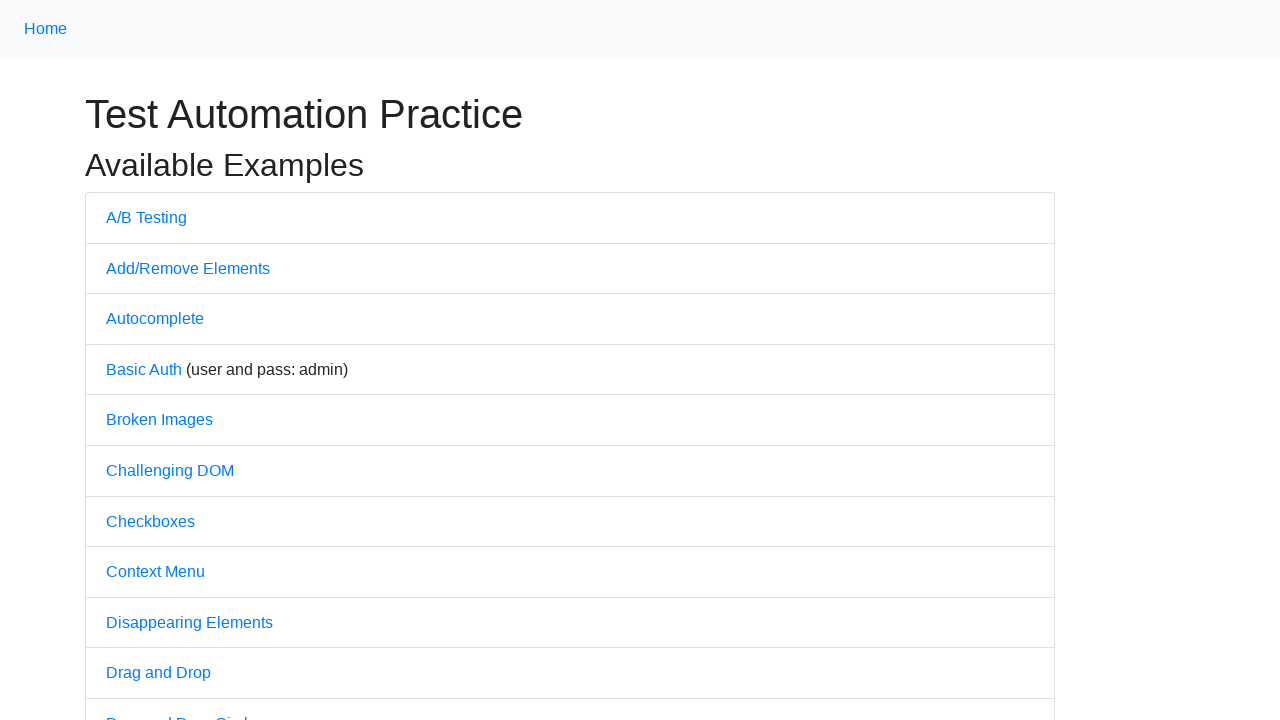

Clicked on A/B Testing link at (146, 217) on text=A/B Testing
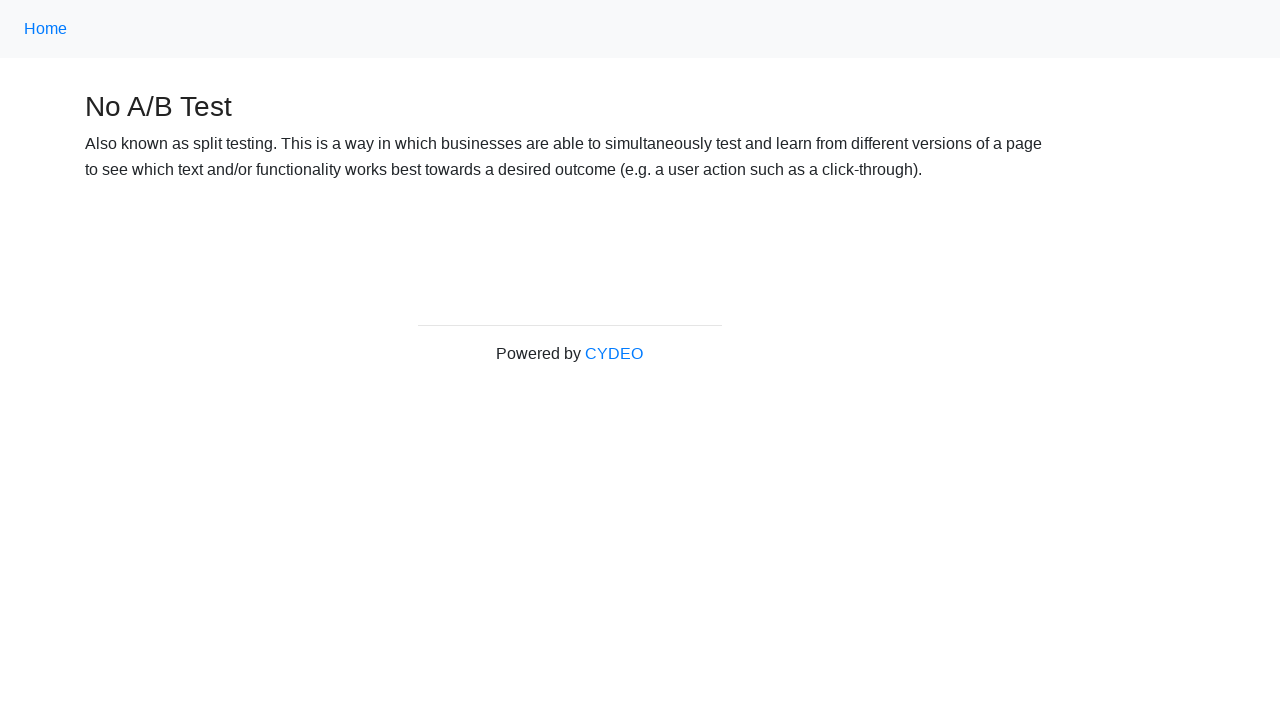

Page load completed after clicking A/B Testing link
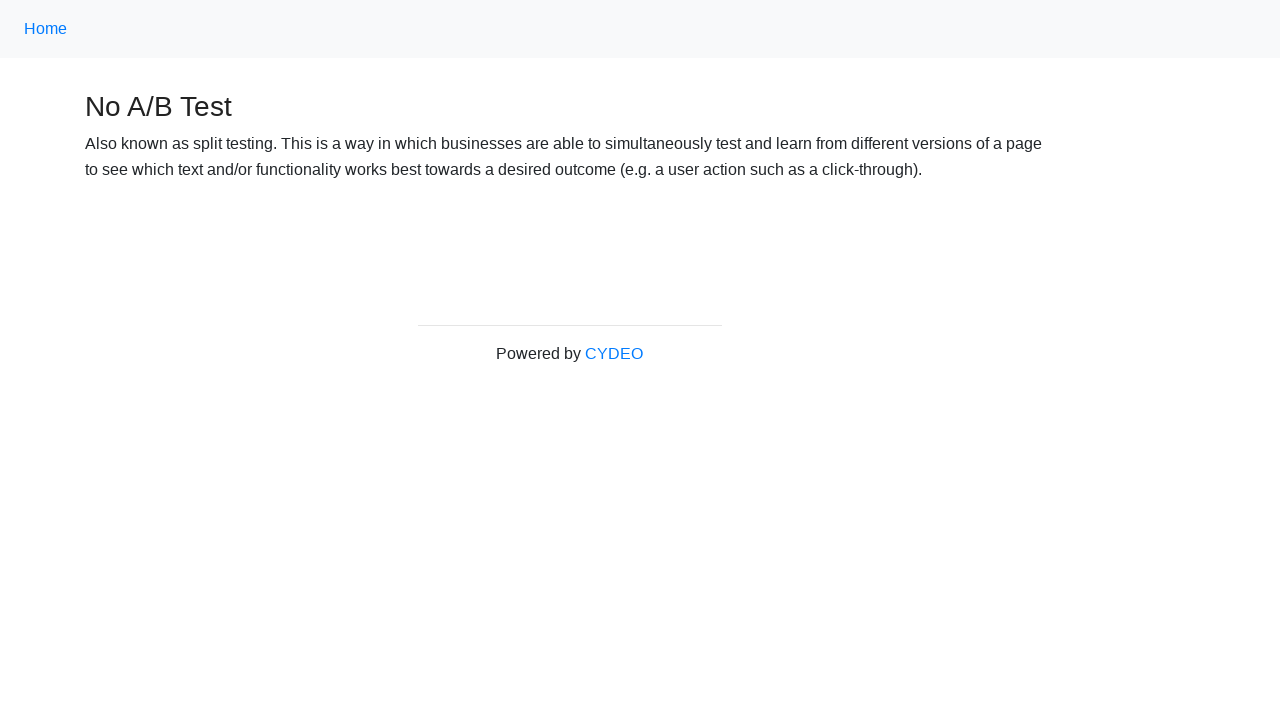

Navigated back to the main practice page
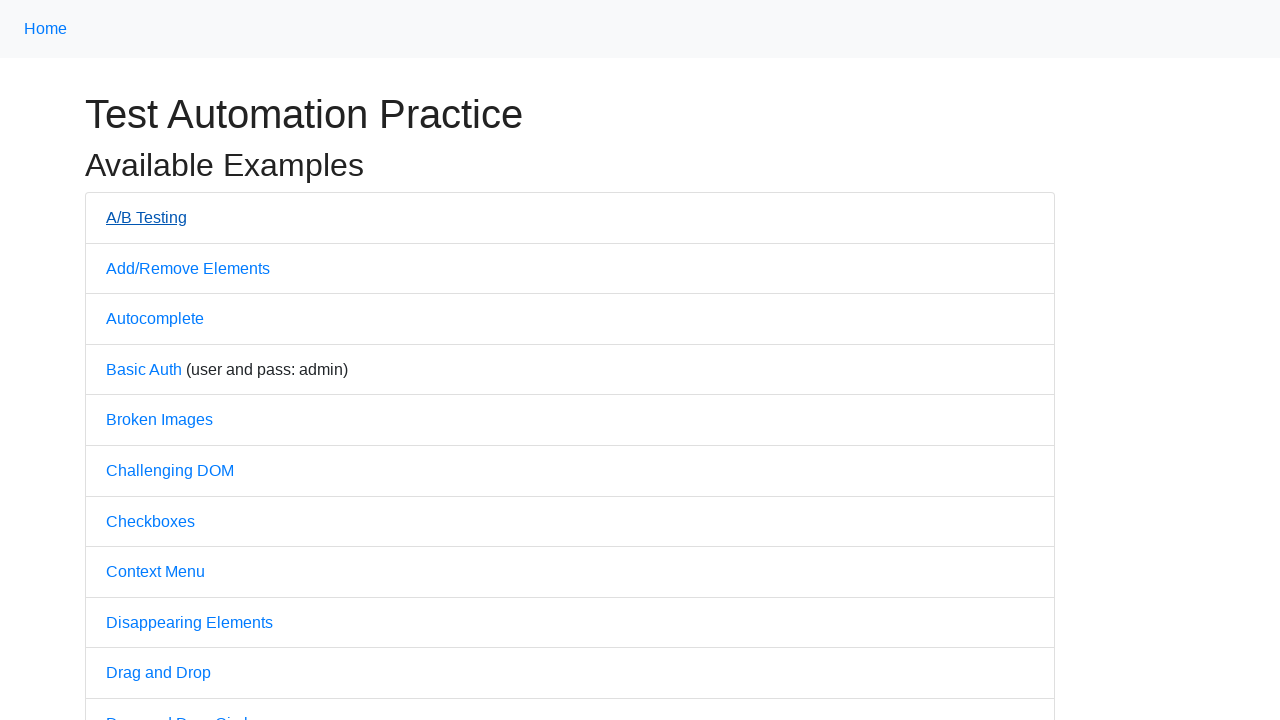

Verified page title contains 'Practice' - successfully returned to main page
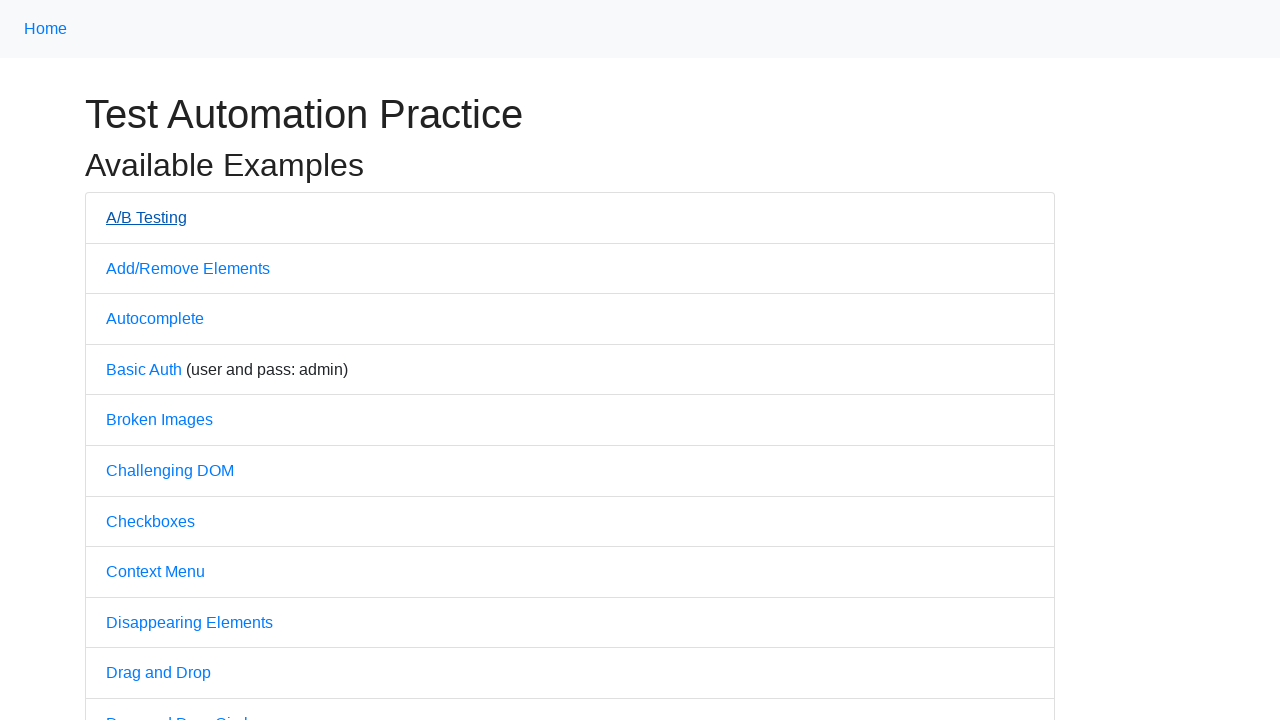

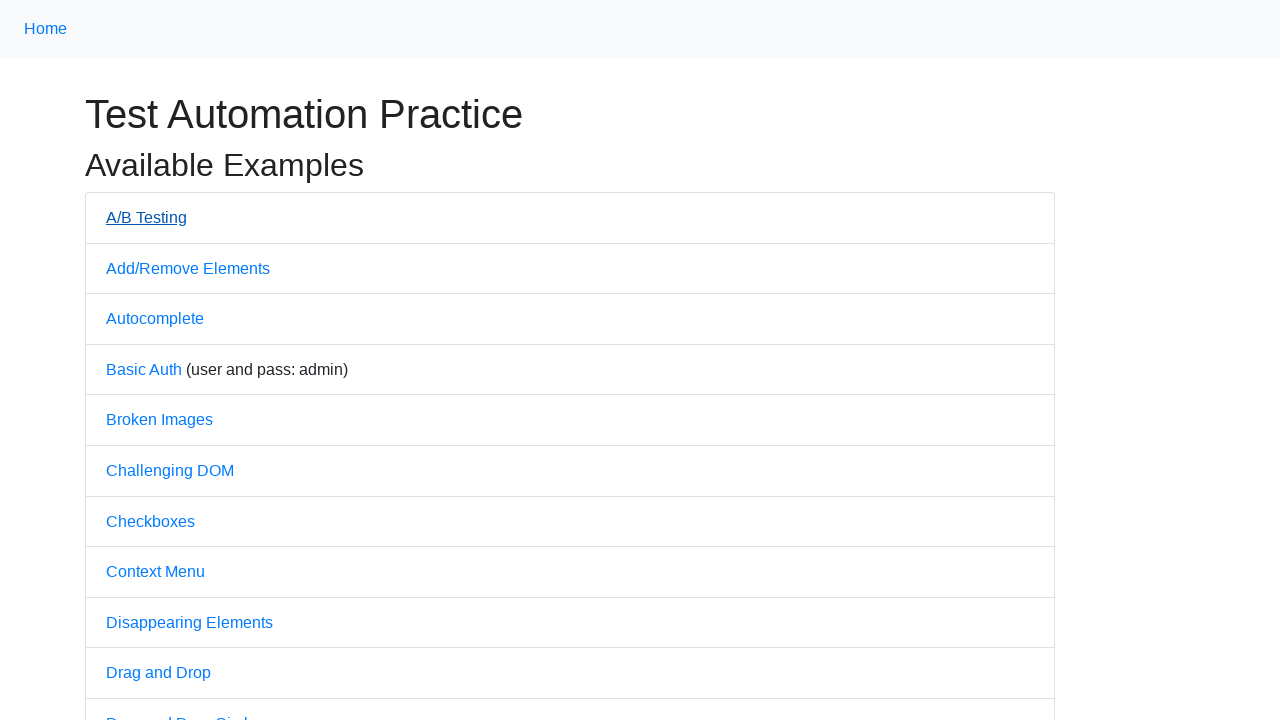